Tests file download functionality by navigating to a download page and clicking on a file link to initiate a download.

Starting URL: https://the-internet.herokuapp.com/download

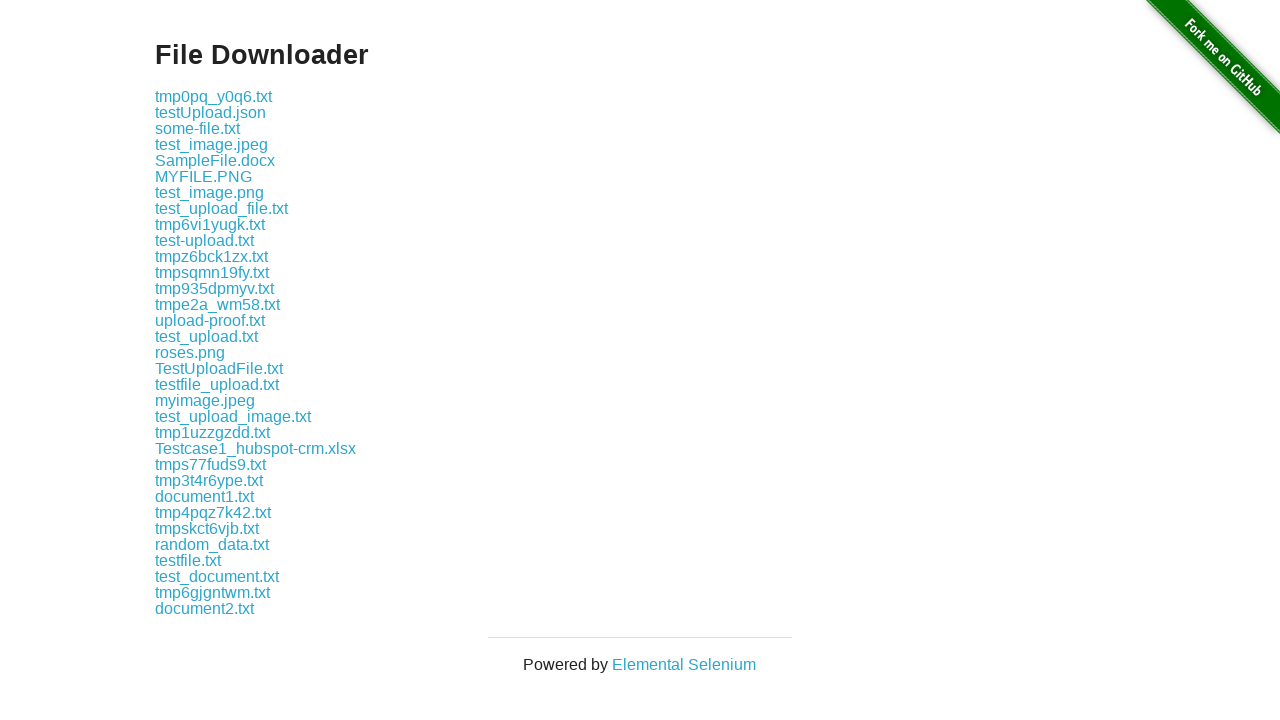

Navigated to file download page
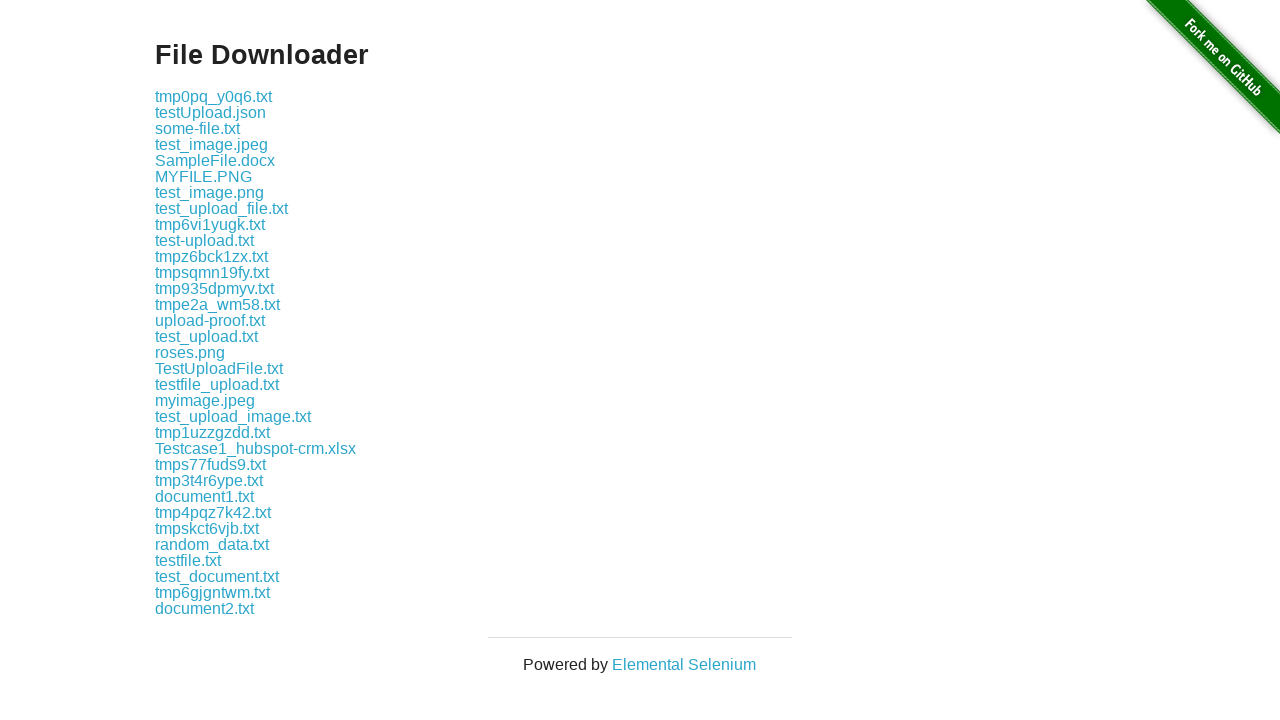

Clicked on text file download link at (214, 96) on a[href*='.txt']
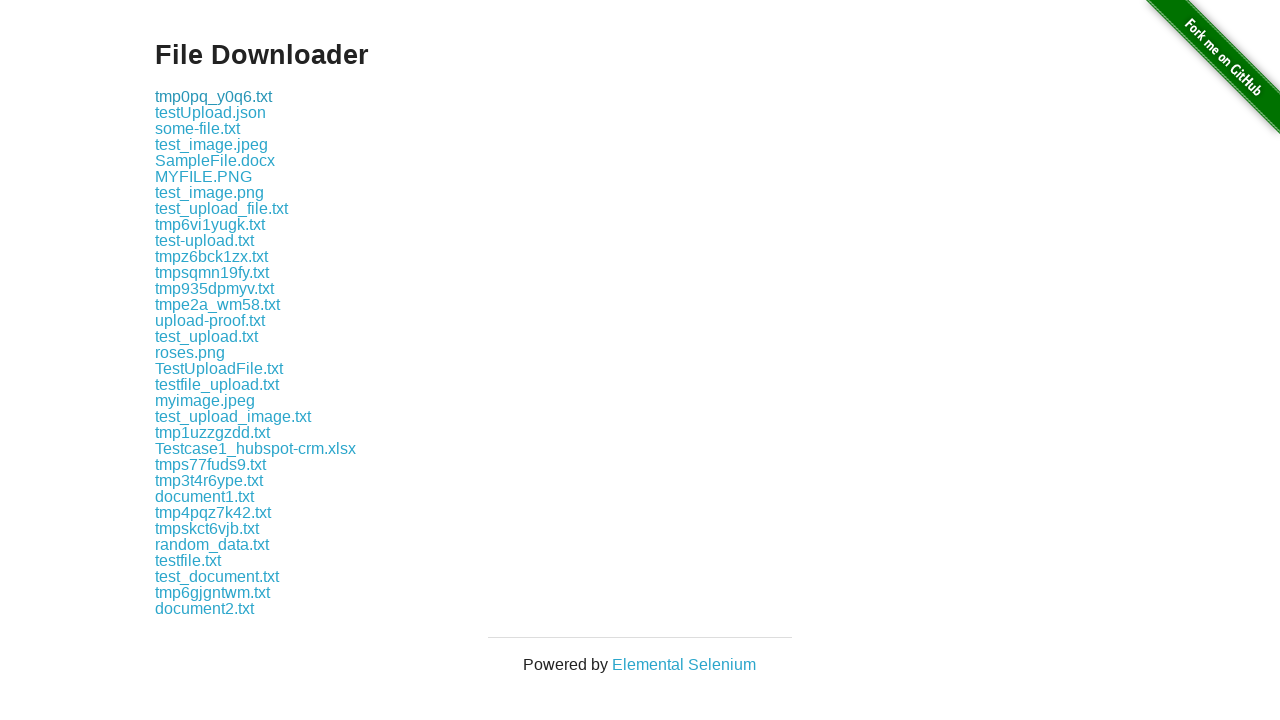

Waited 2 seconds for download to initiate
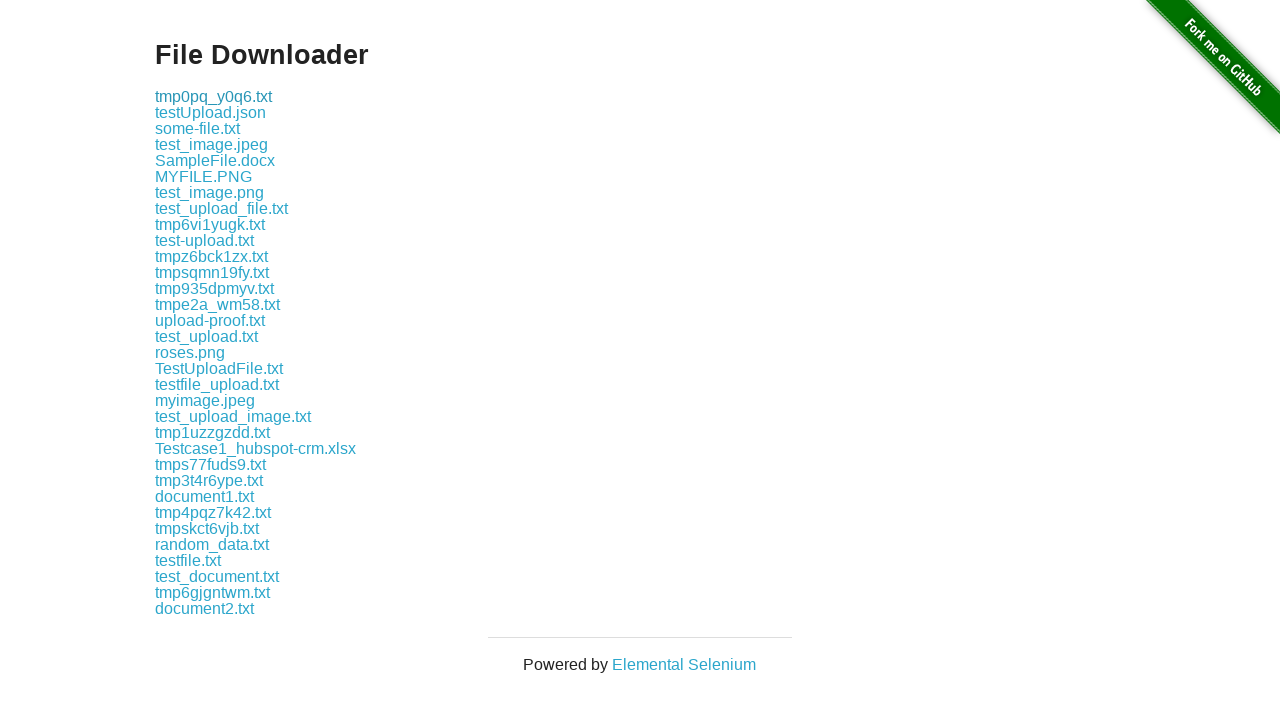

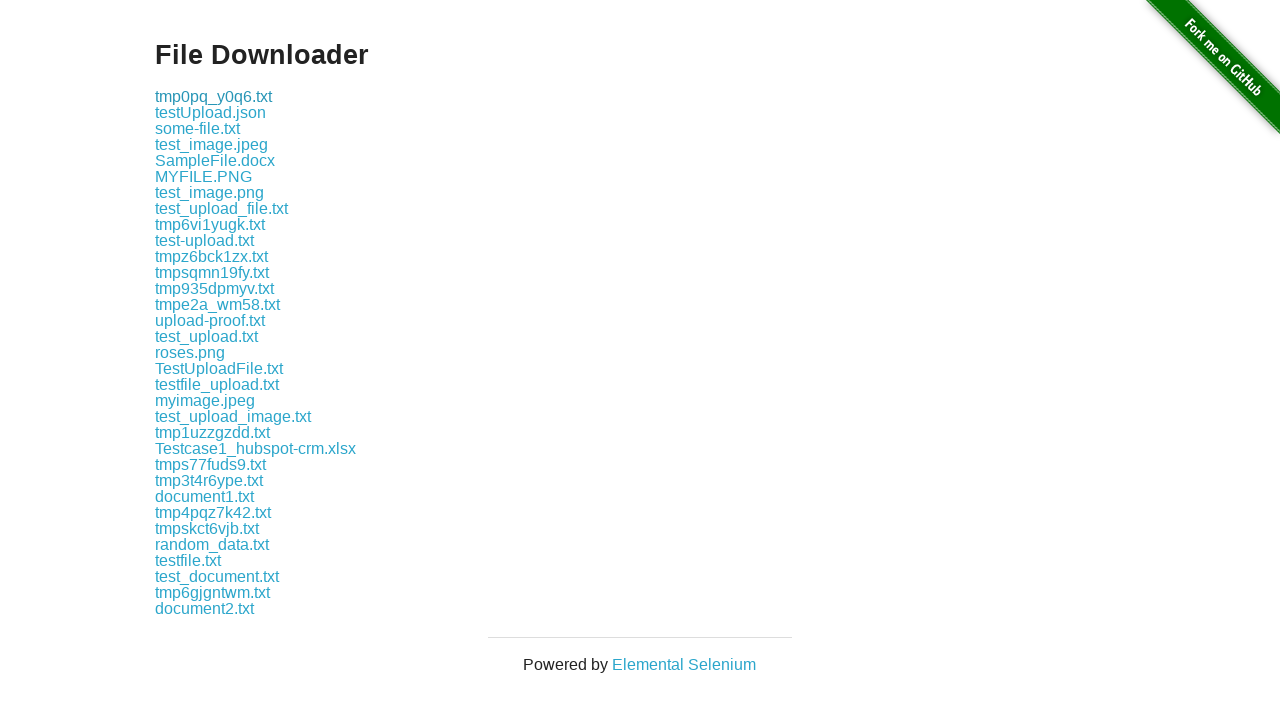